Tests interaction with a simple JavaScript alert by clicking a button, accepting the alert, and typing the alert text into an input field

Starting URL: https://wcaquino.me/selenium/componentes.html

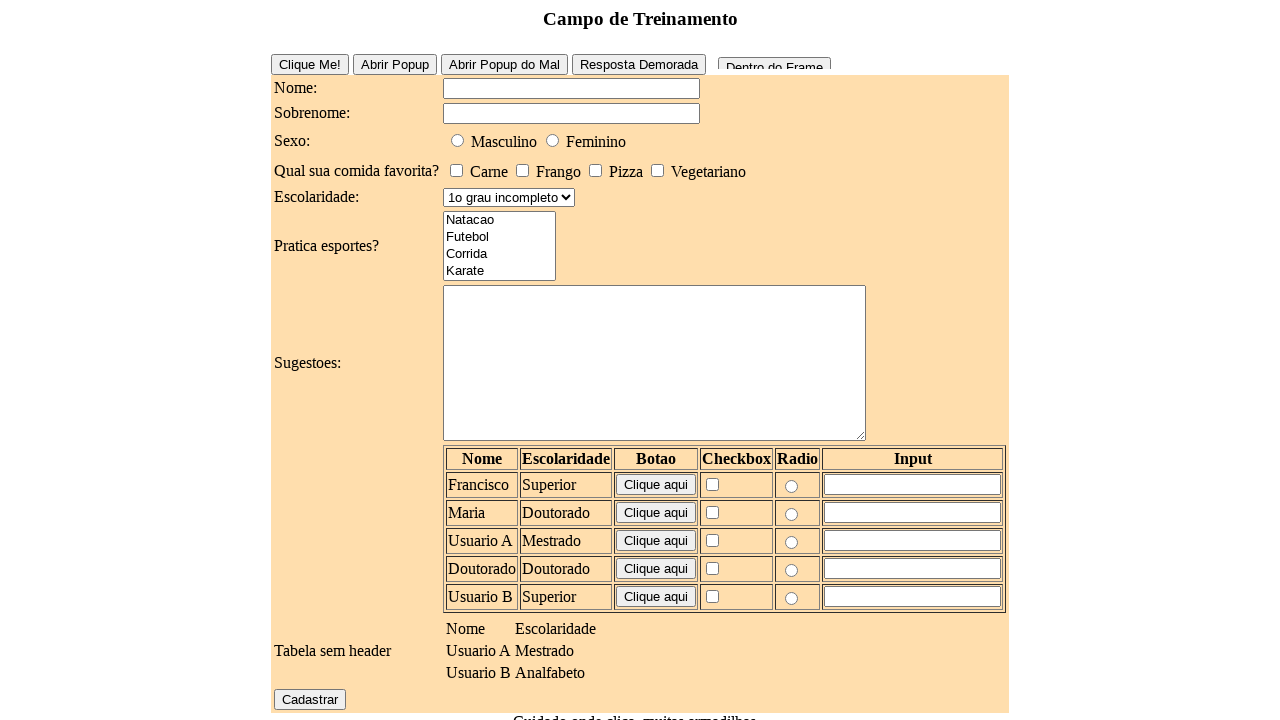

Clicked button to trigger simple JavaScript alert at (576, 641) on #alert
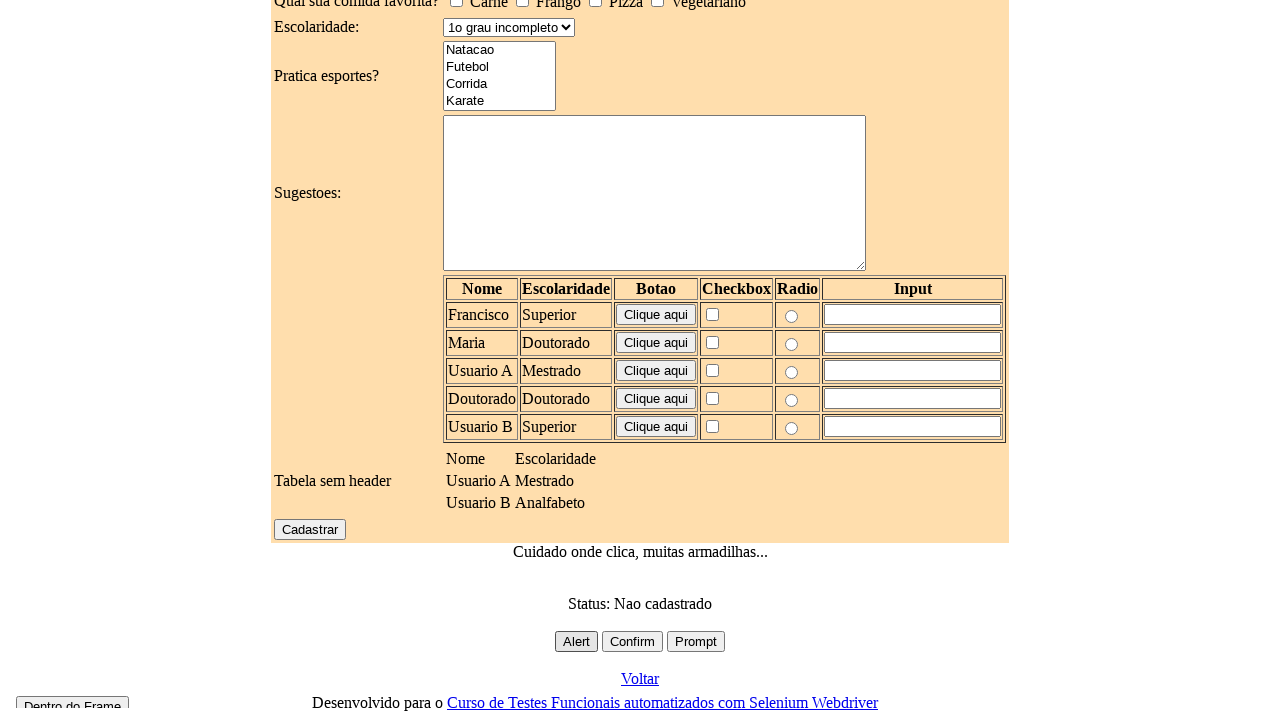

Set up dialog handler to accept alerts
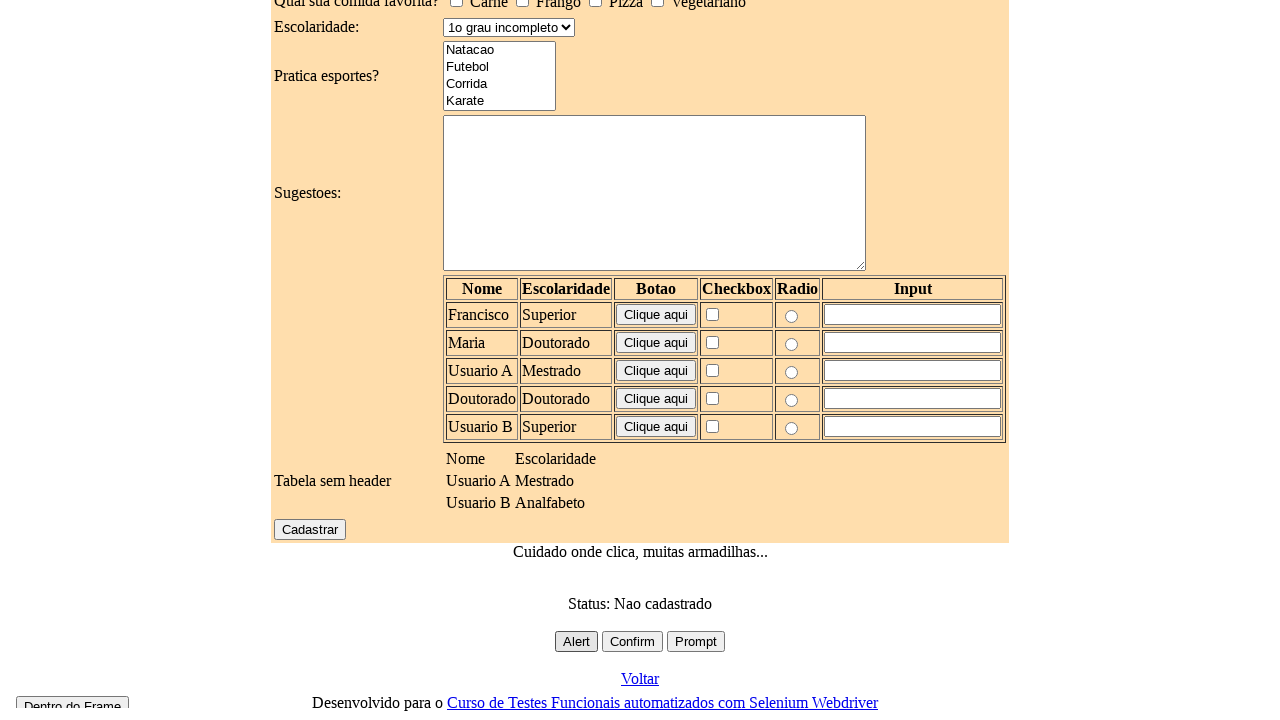

Waited for alert to be processed
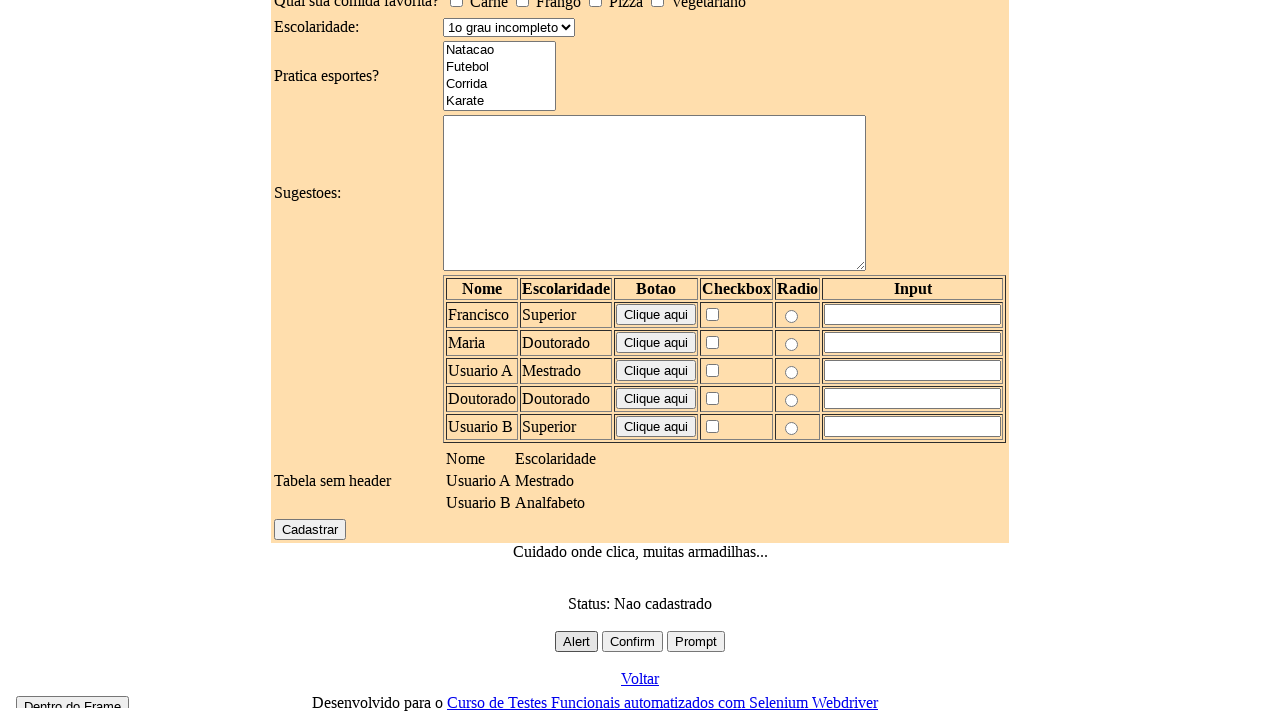

Typed 'Alert Simples' into the input field on #elementosForm\:nome
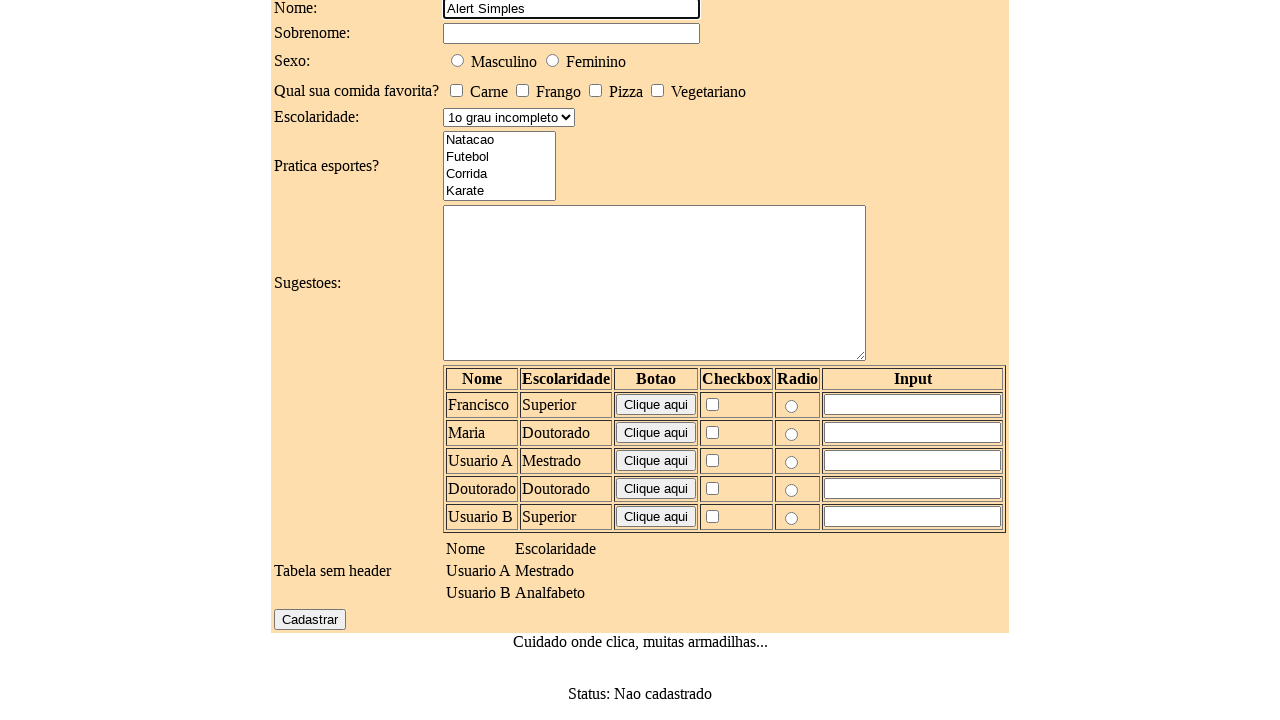

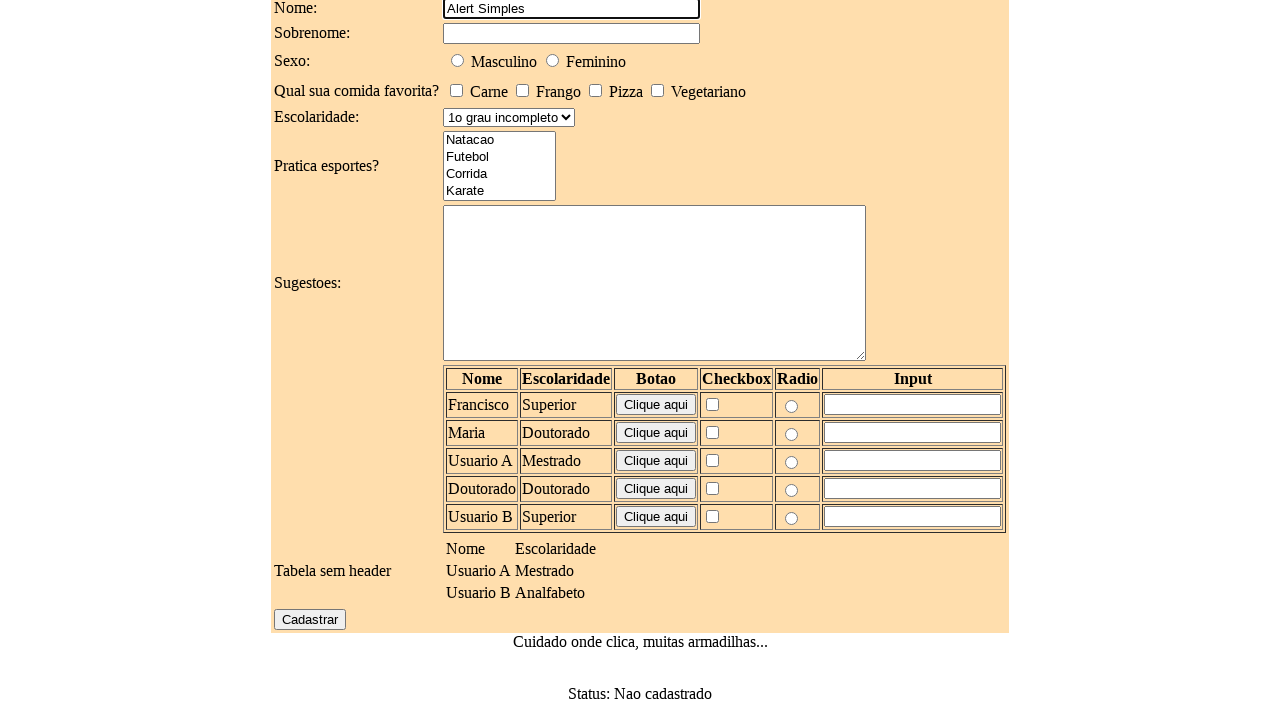